Tests deleting a task by clearing its text in Completed filter view.

Starting URL: https://todomvc4tasj.herokuapp.com/

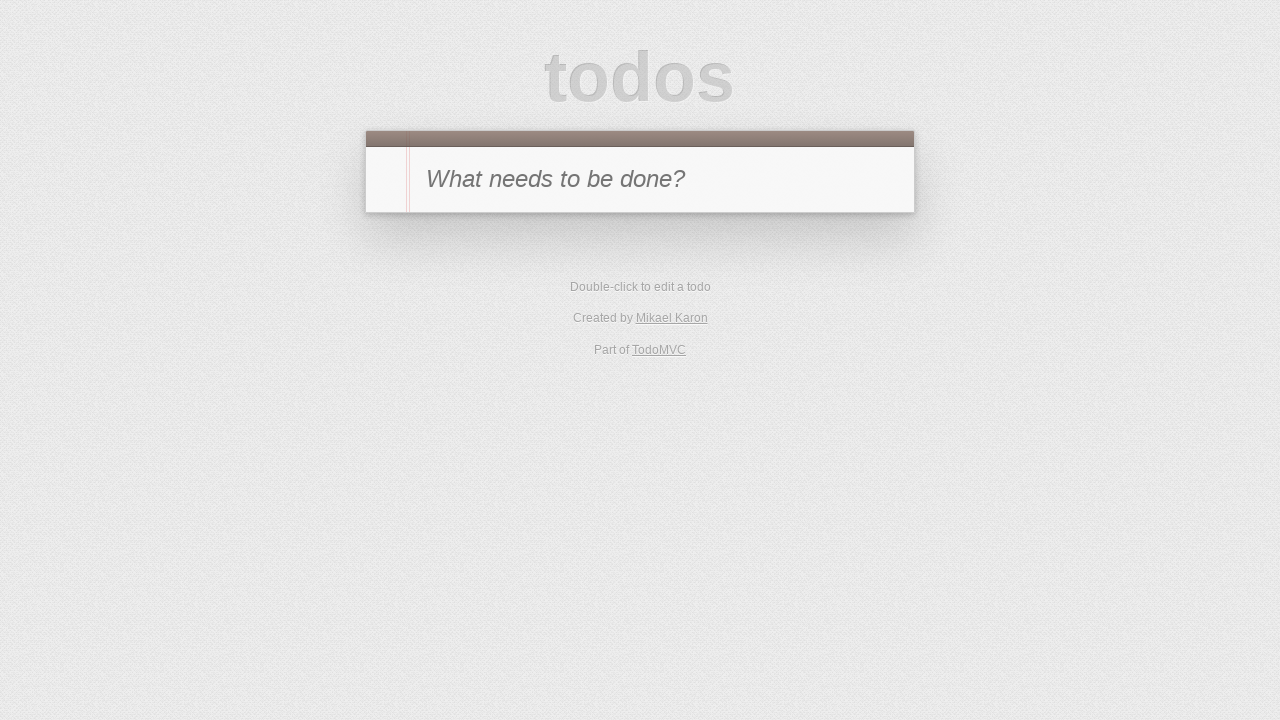

Set up localStorage with two completed tasks
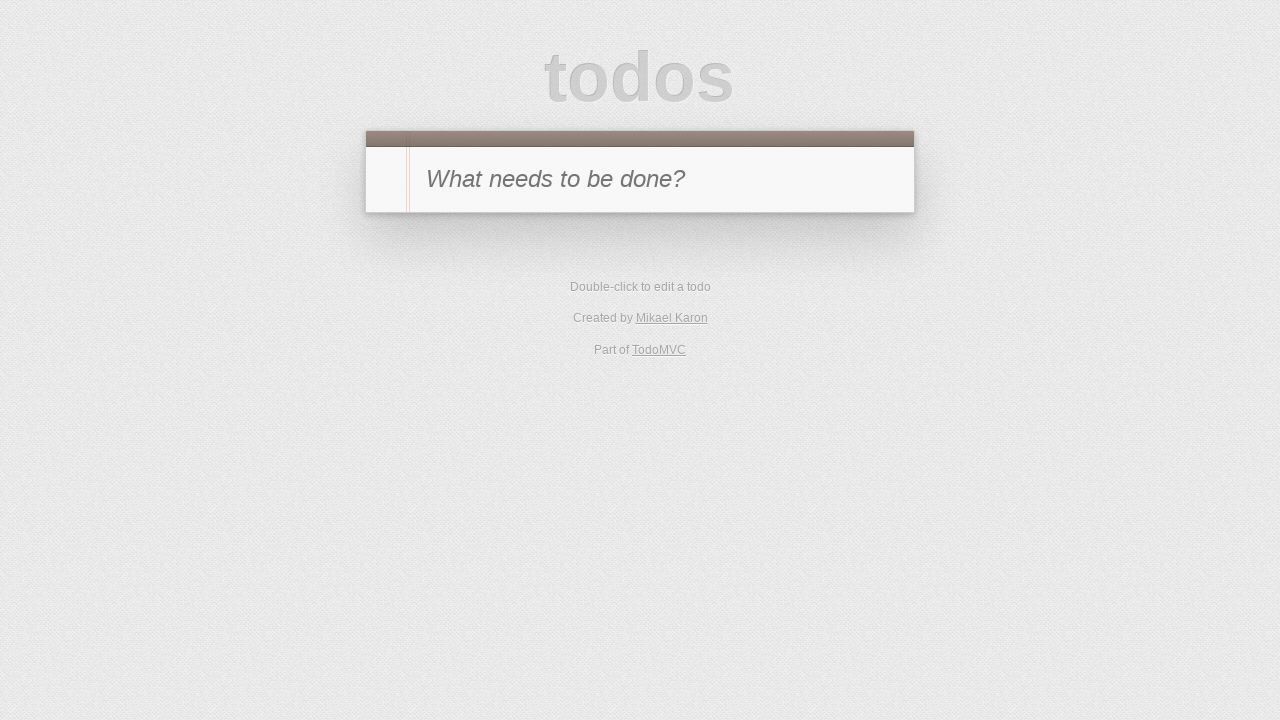

Reloaded page to apply initial state
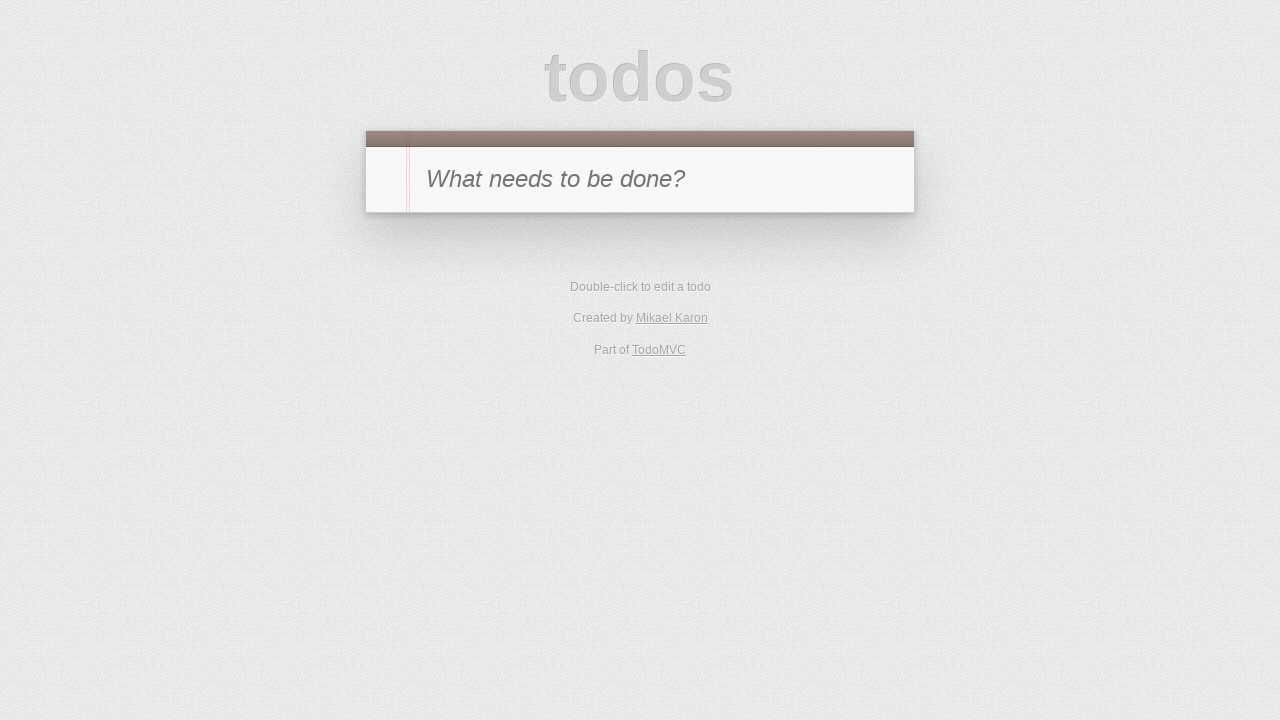

Clicked Completed filter to show only completed tasks at (676, 351) on text=Completed
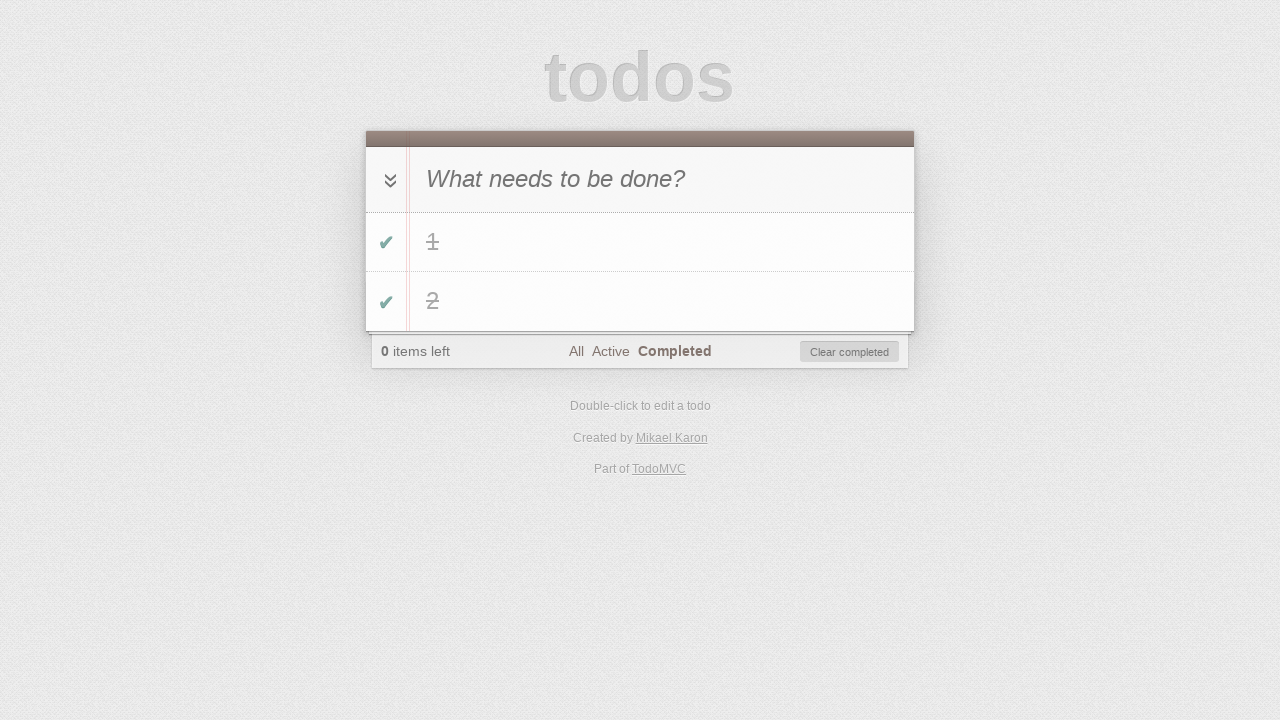

Double-clicked task '2' to enter edit mode at (640, 302) on #todo-list > li >> internal:has-text="2"i
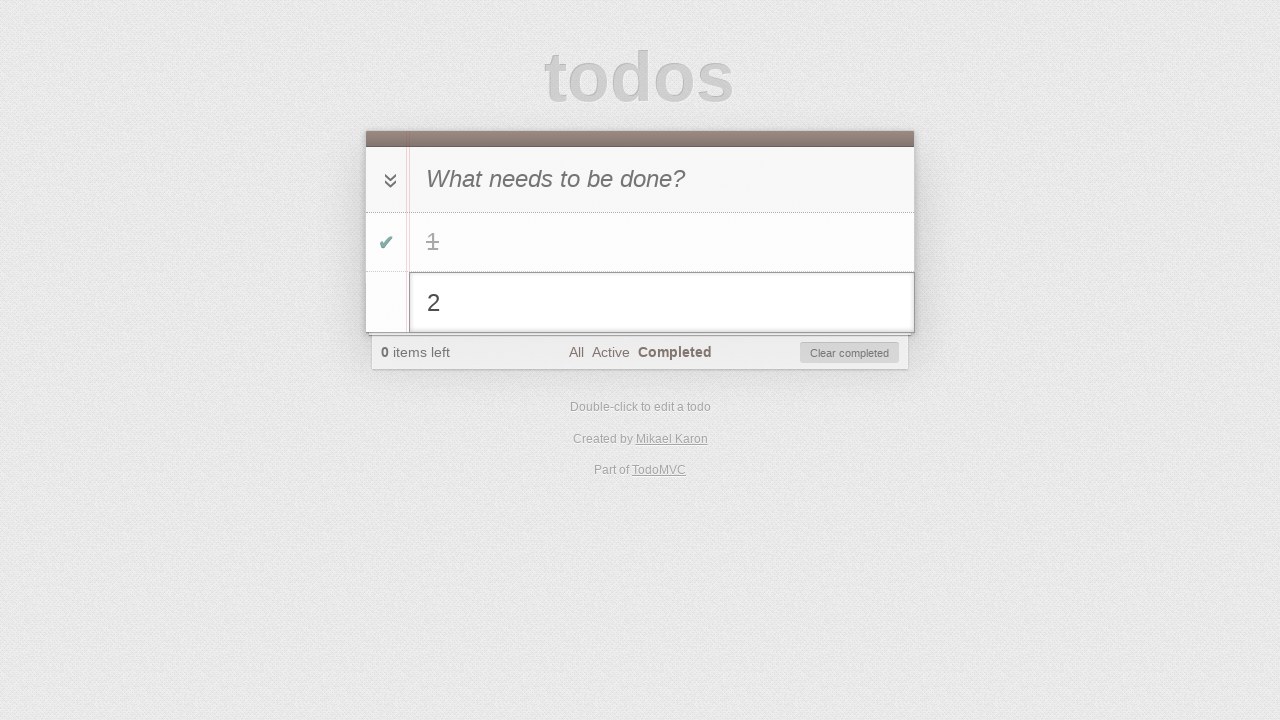

Cleared text from task '2' edit field on #todo-list > li.editing .edit
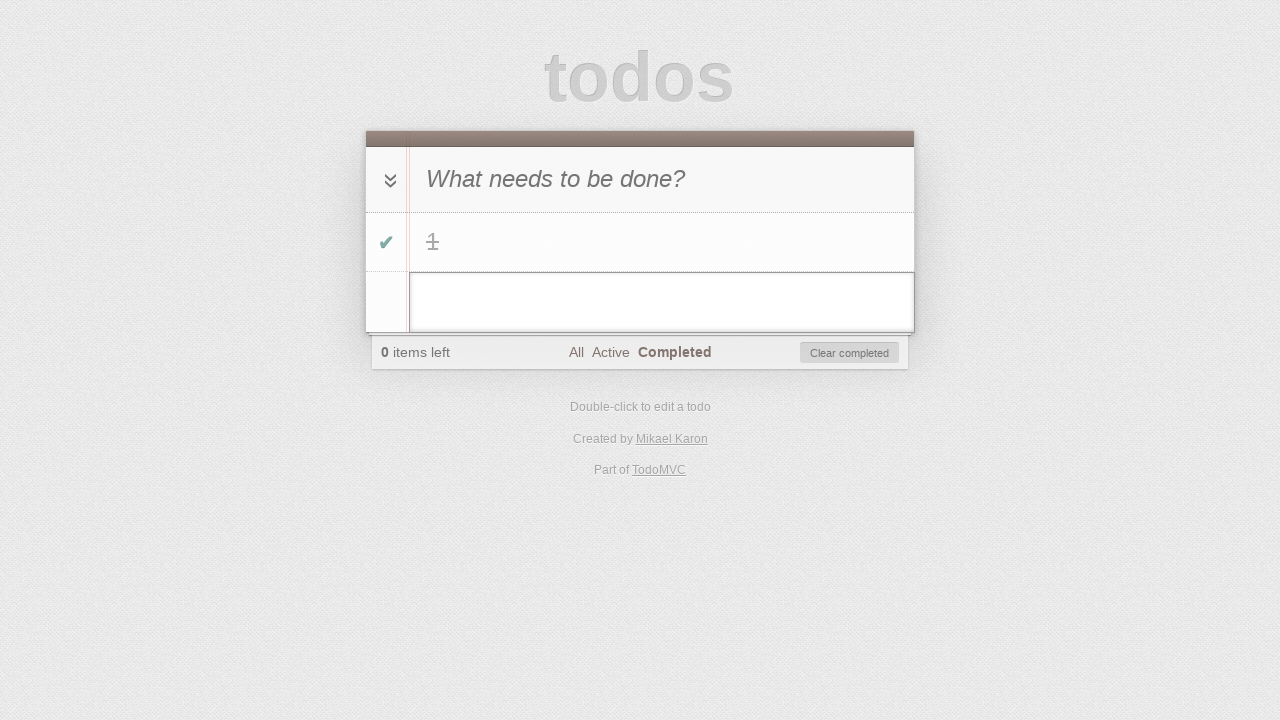

Pressed Enter to confirm deletion of task '2' on #todo-list > li.editing .edit
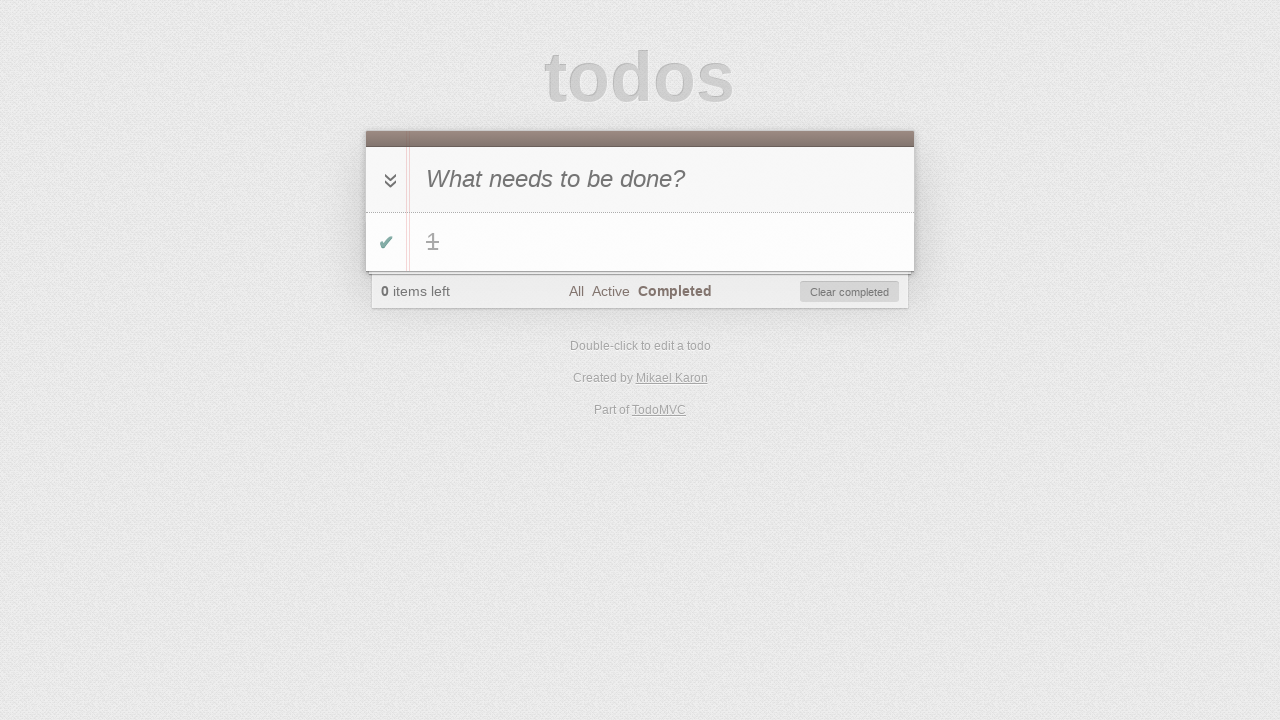

Verified that task list still contains at least one task
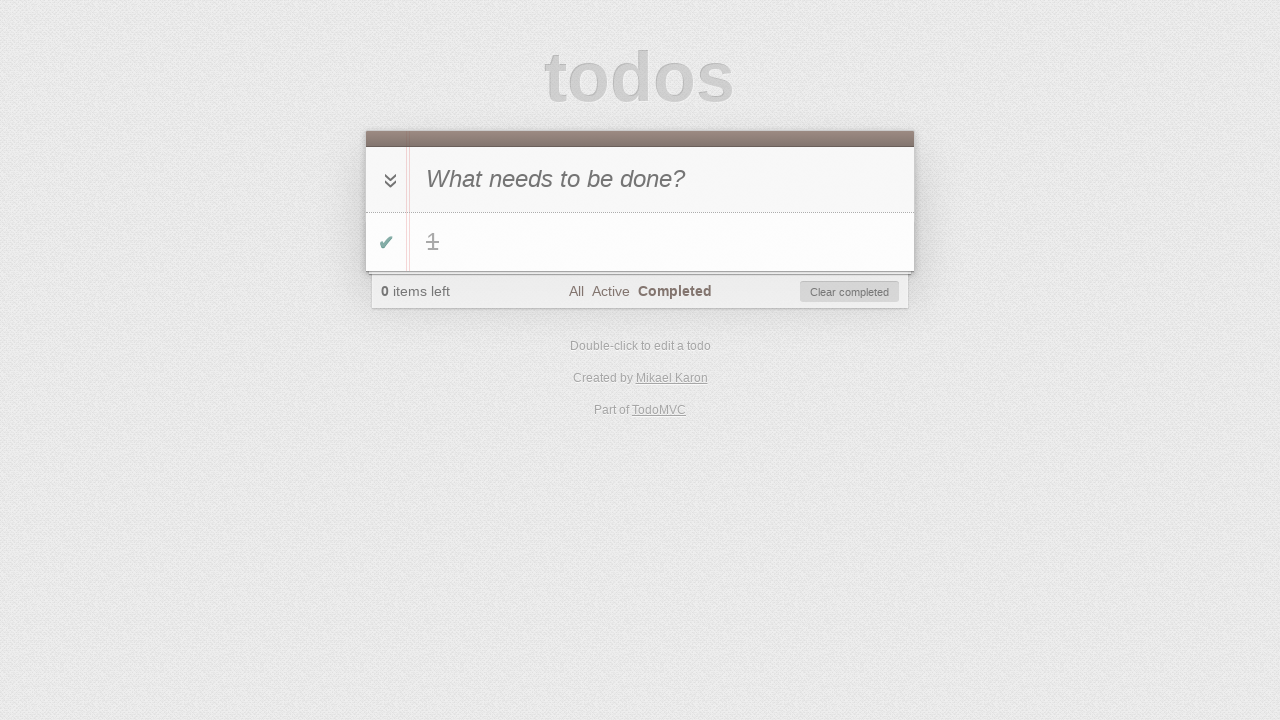

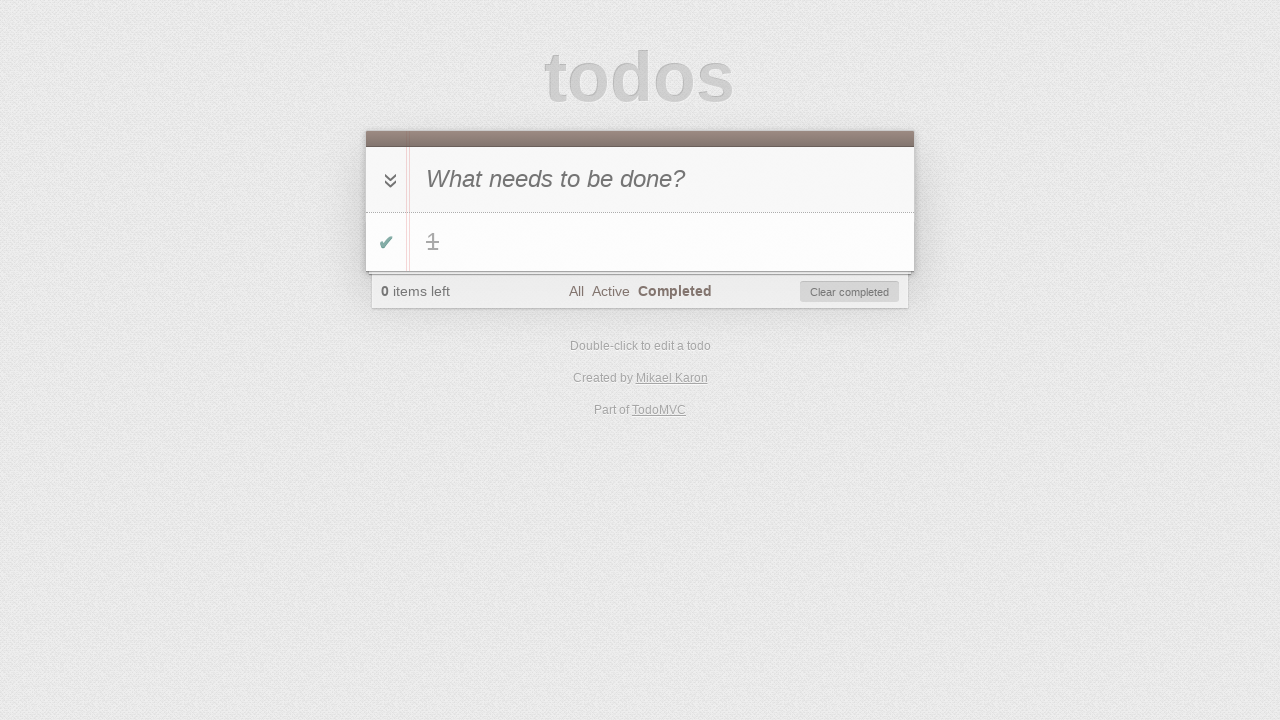